Tests the Community link navigation and verifies URL contains "community"

Starting URL: https://playwright.dev/

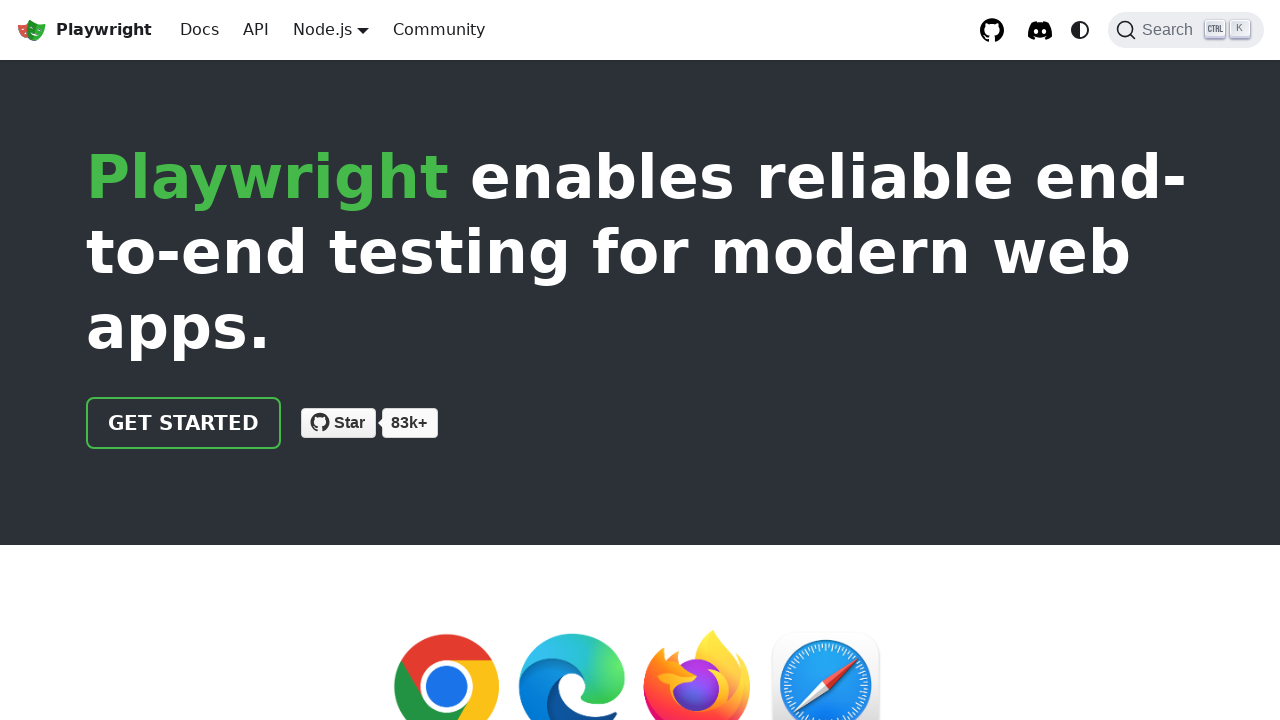

Clicked the Community link at (439, 30) on internal:role=link[name="Community"i]
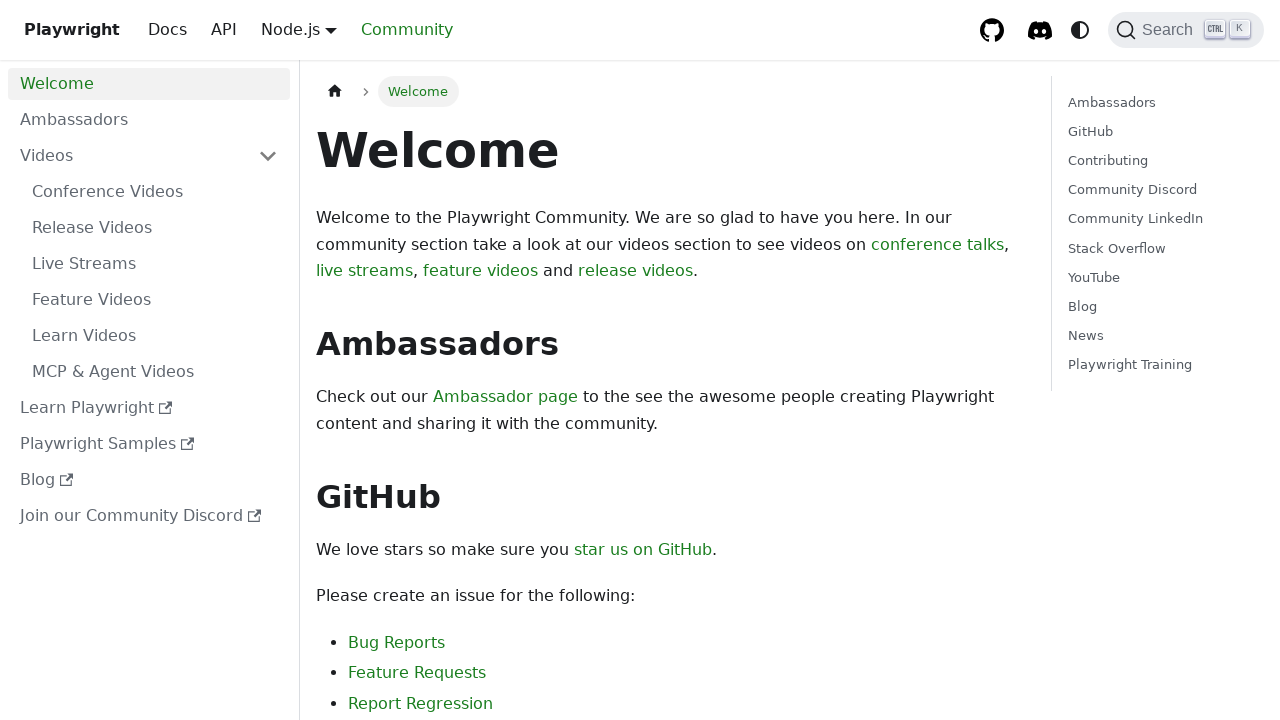

Waited for page to load (domcontentloaded)
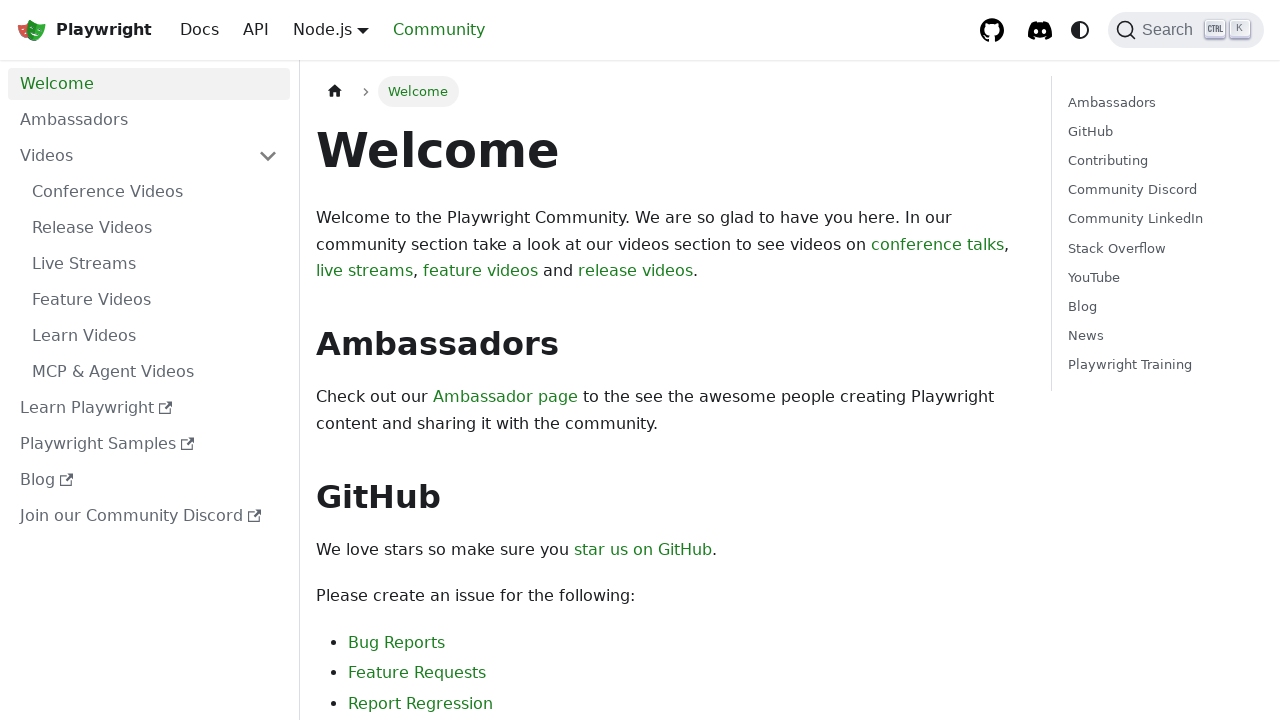

Verified URL contains 'community'
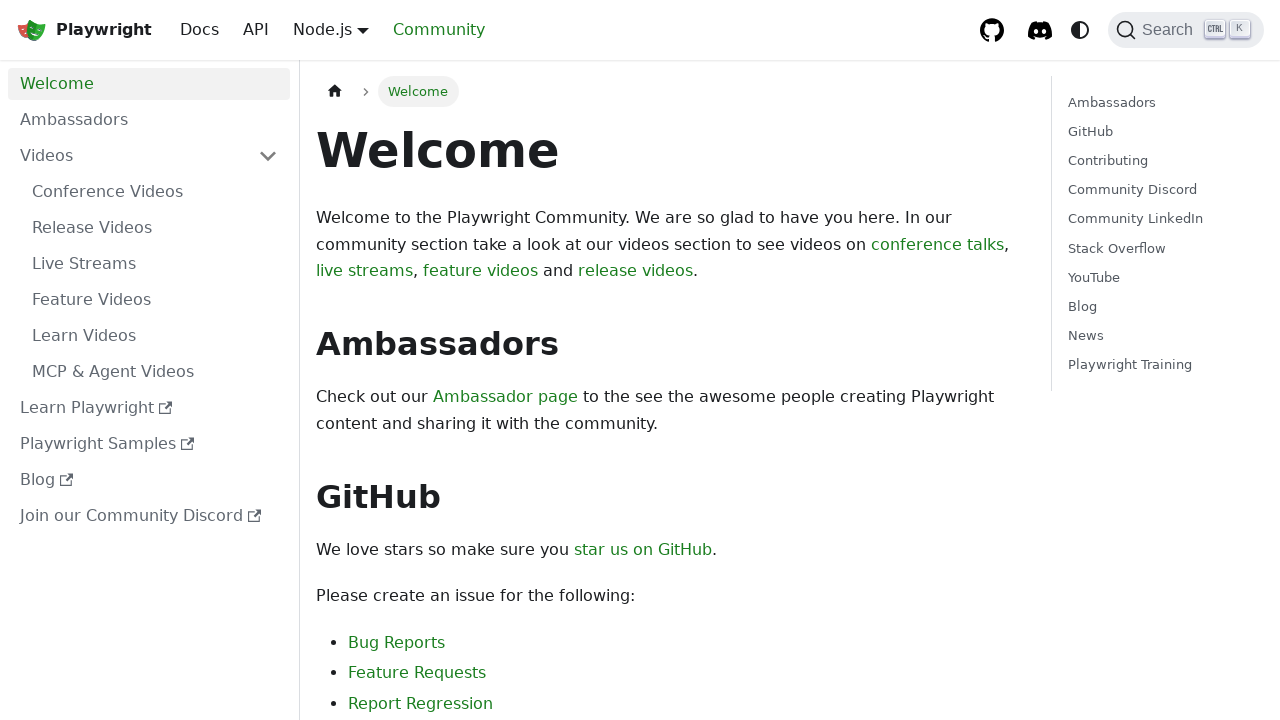

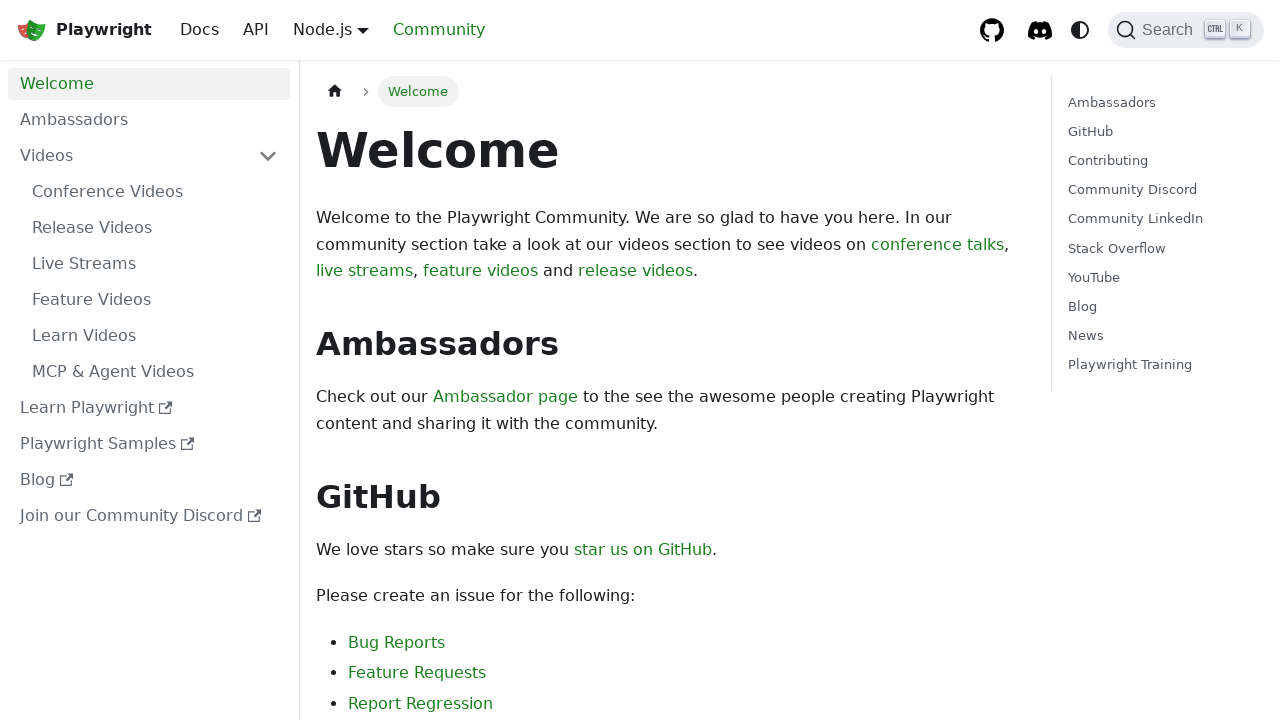